Tests that the counter displays the current number of todo items

Starting URL: https://demo.playwright.dev/todomvc

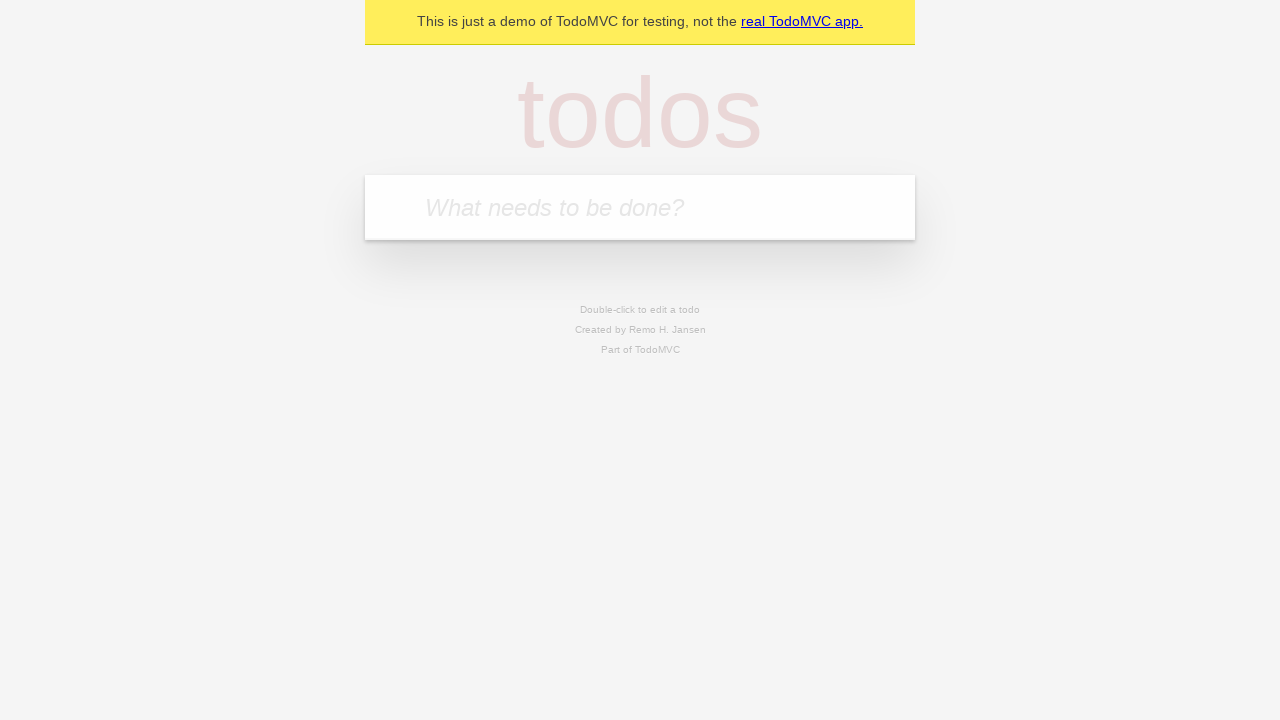

Located the todo input field
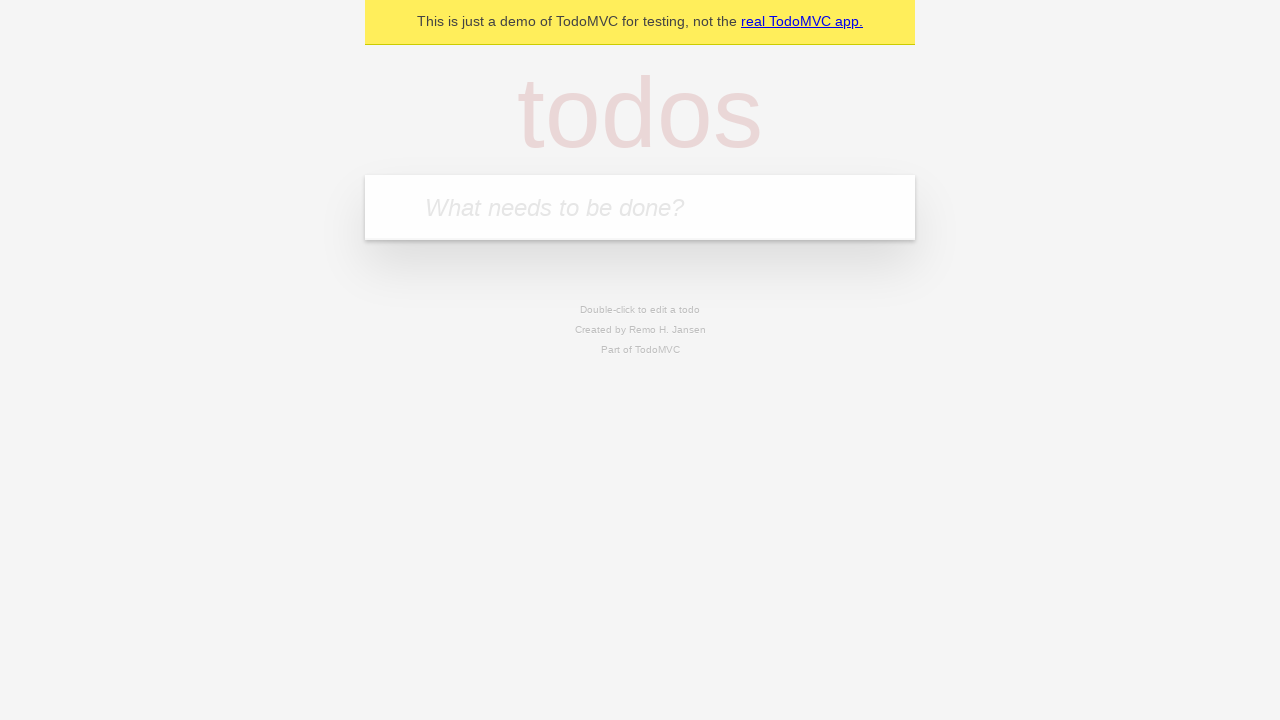

Filled todo input with 'buy some cheese' on internal:attr=[placeholder="What needs to be done?"i]
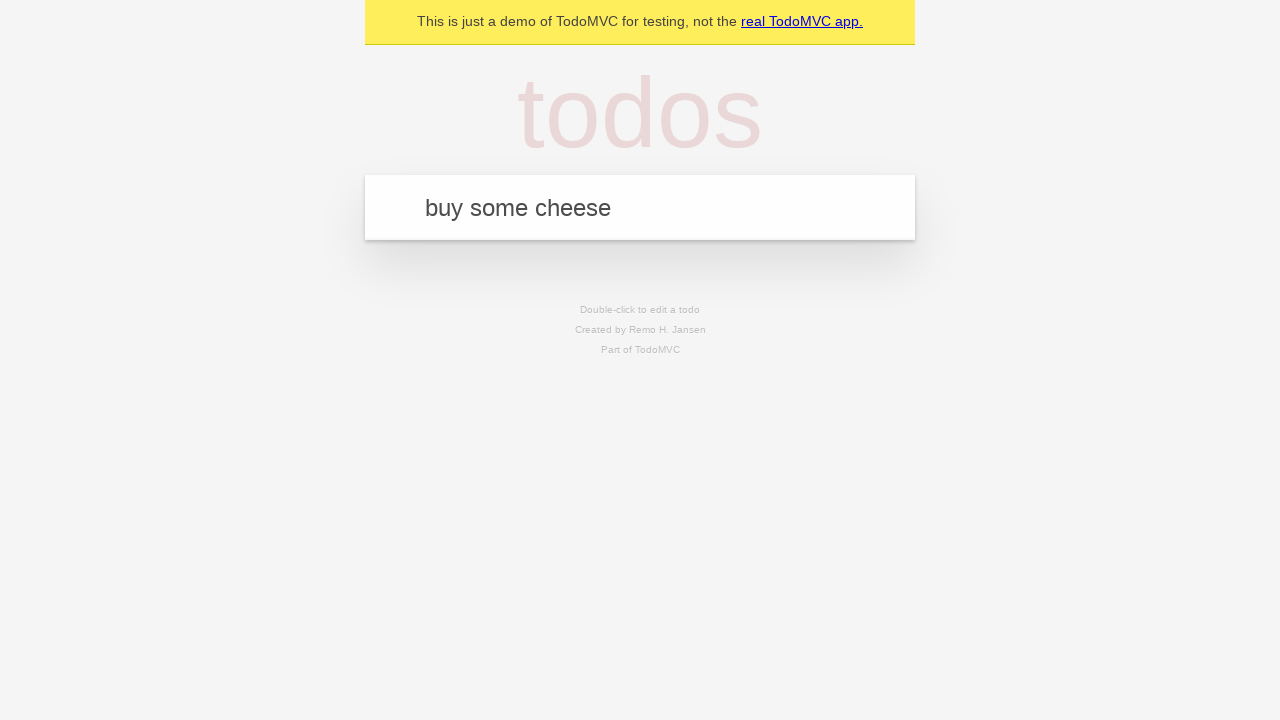

Pressed Enter to add first todo item on internal:attr=[placeholder="What needs to be done?"i]
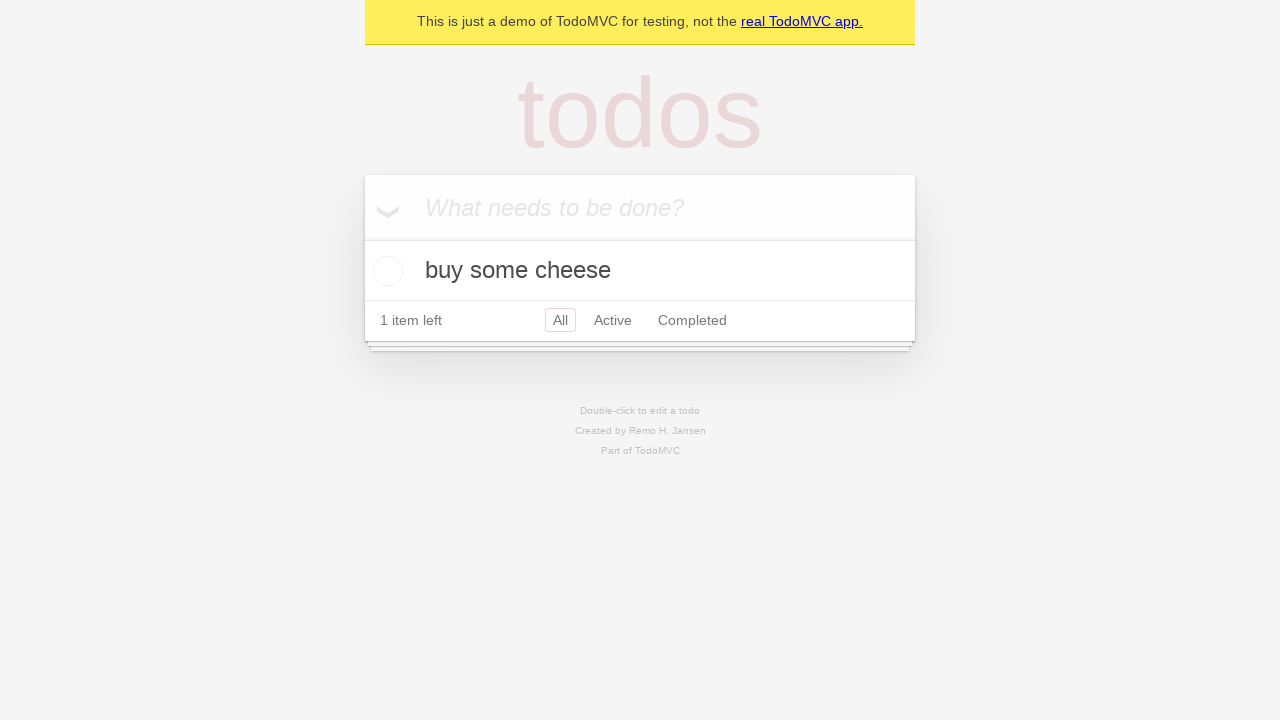

Todo counter element appeared after adding first item
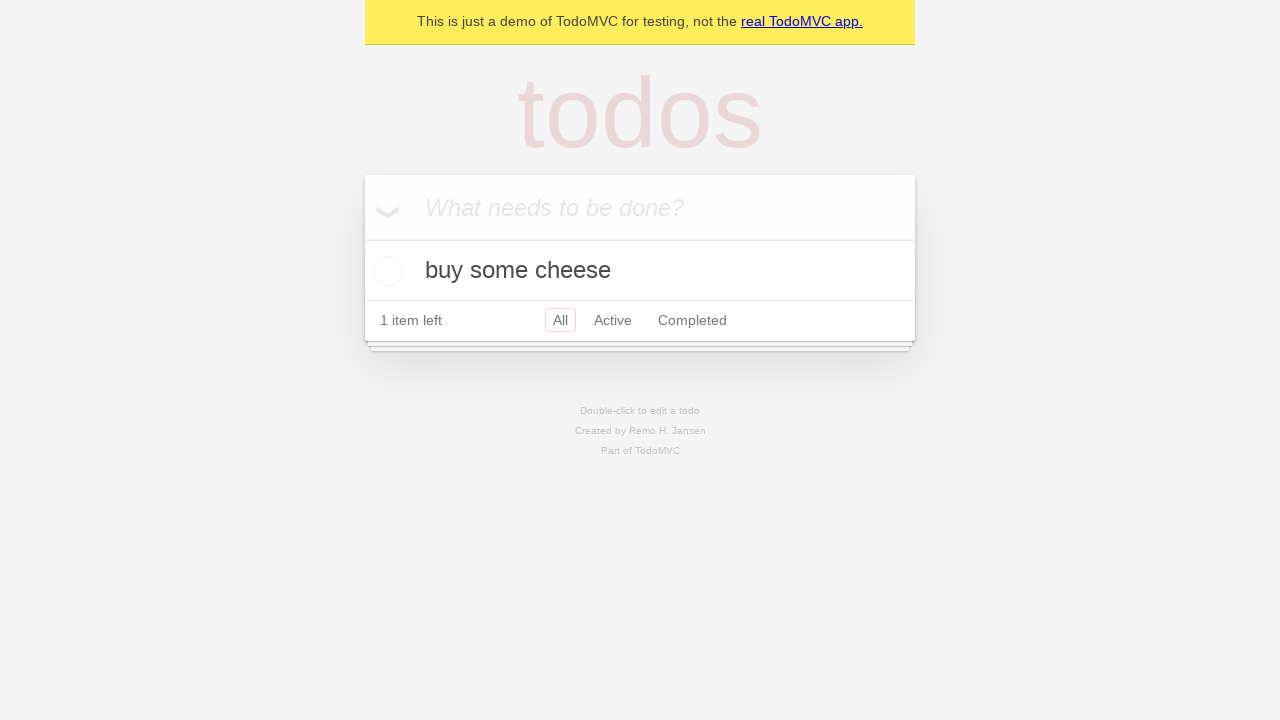

Filled todo input with 'feed the cat' on internal:attr=[placeholder="What needs to be done?"i]
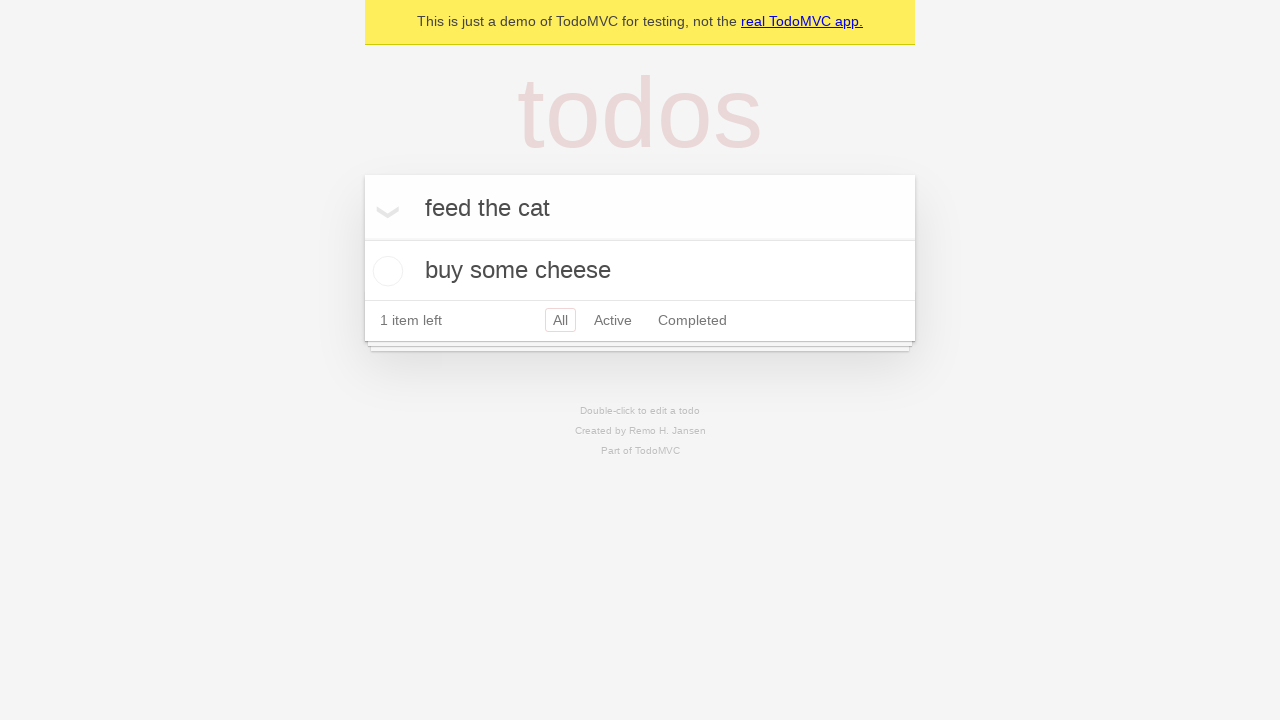

Pressed Enter to add second todo item on internal:attr=[placeholder="What needs to be done?"i]
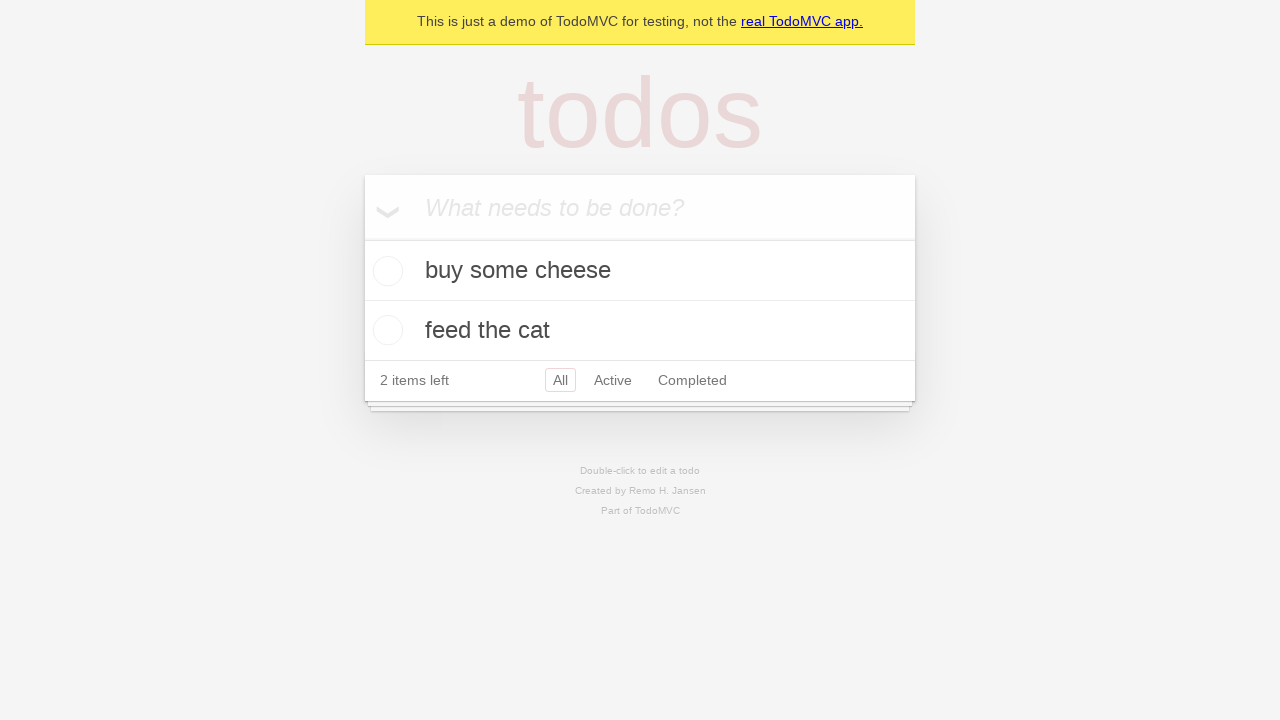

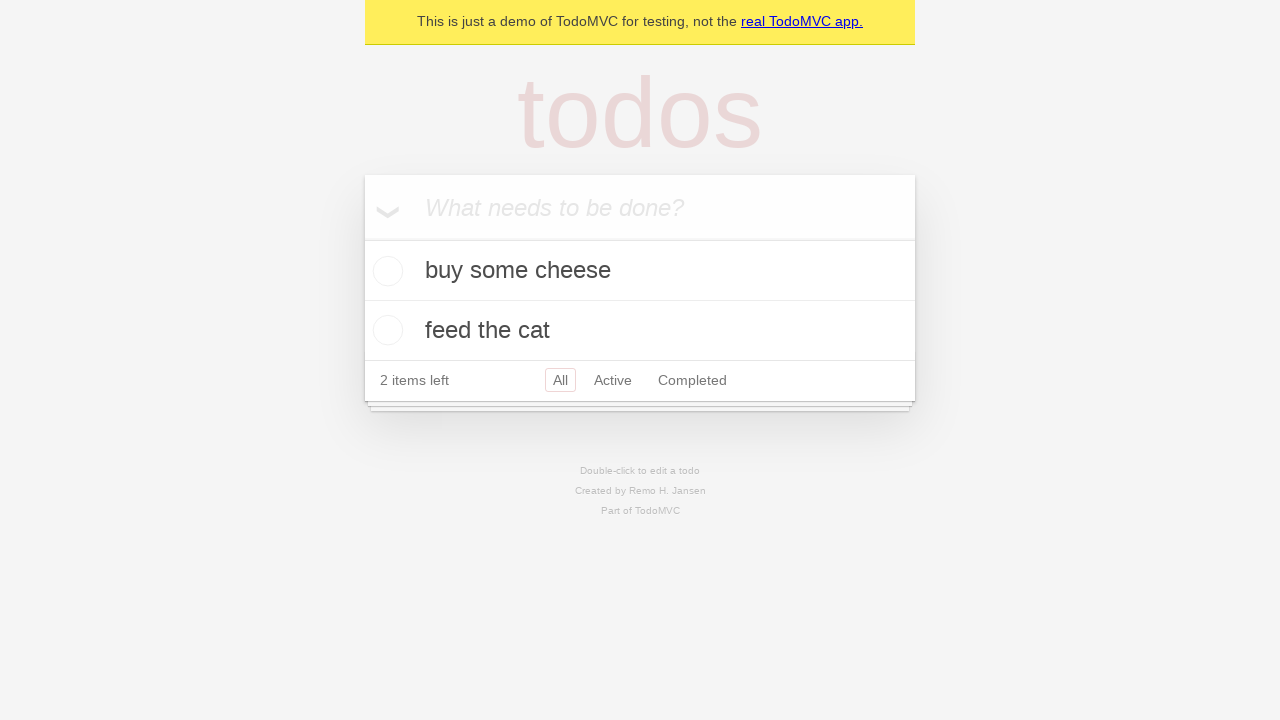